Tests password field with emojis and special characters at length greater than 10

Starting URL: https://buggy.justtestit.org/register

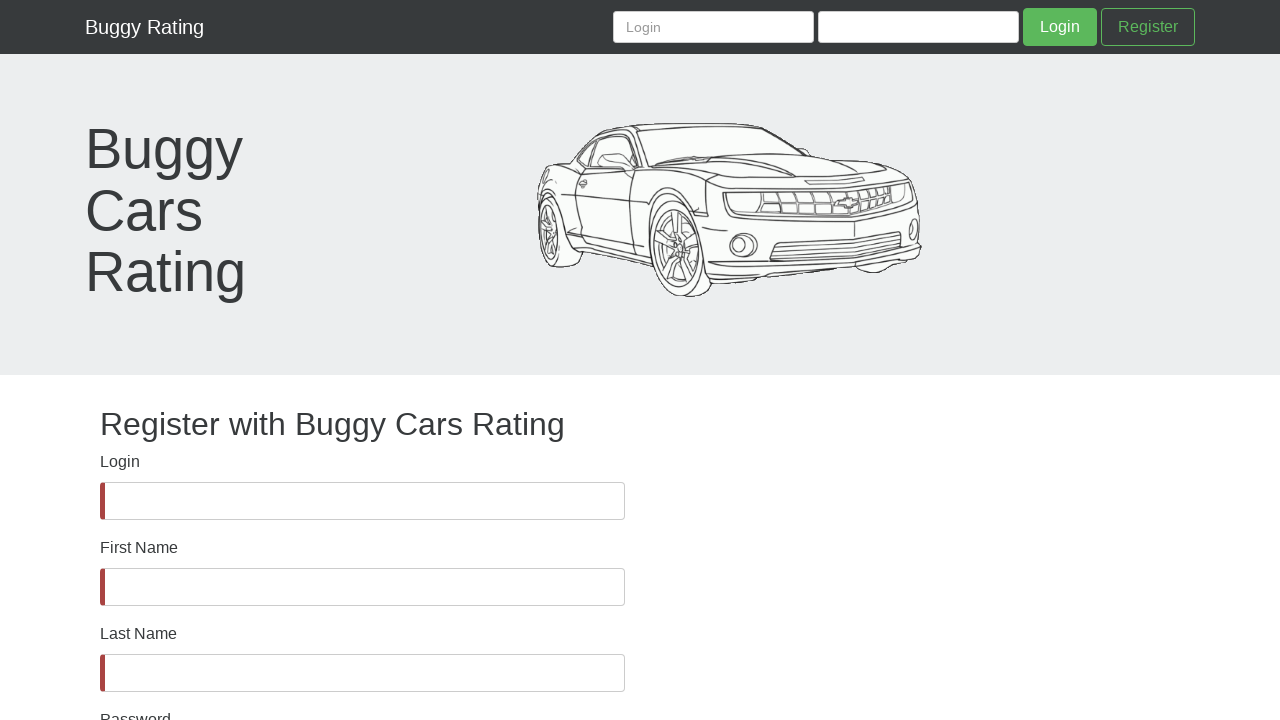

Password field became visible
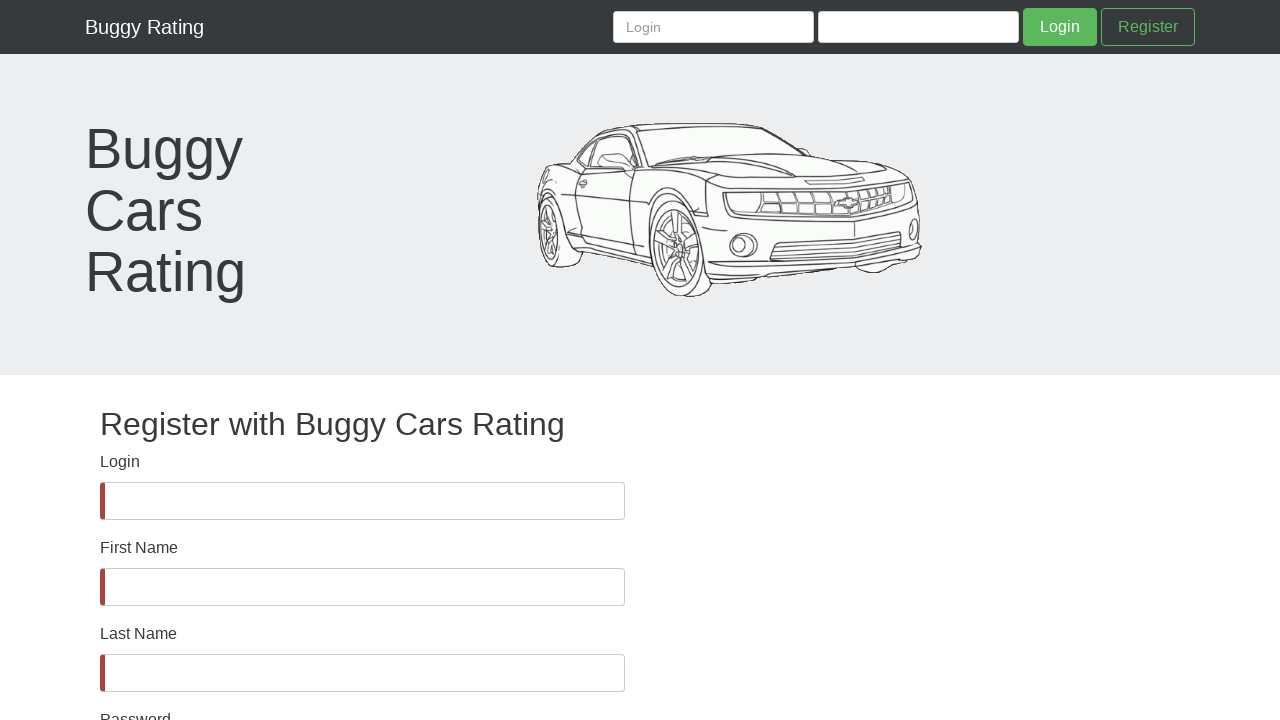

Filled password field with emojis and special characters (length > 10): 🏆😉⚡⚡⚡⚡😮!@#$@#$%^&*( on #password
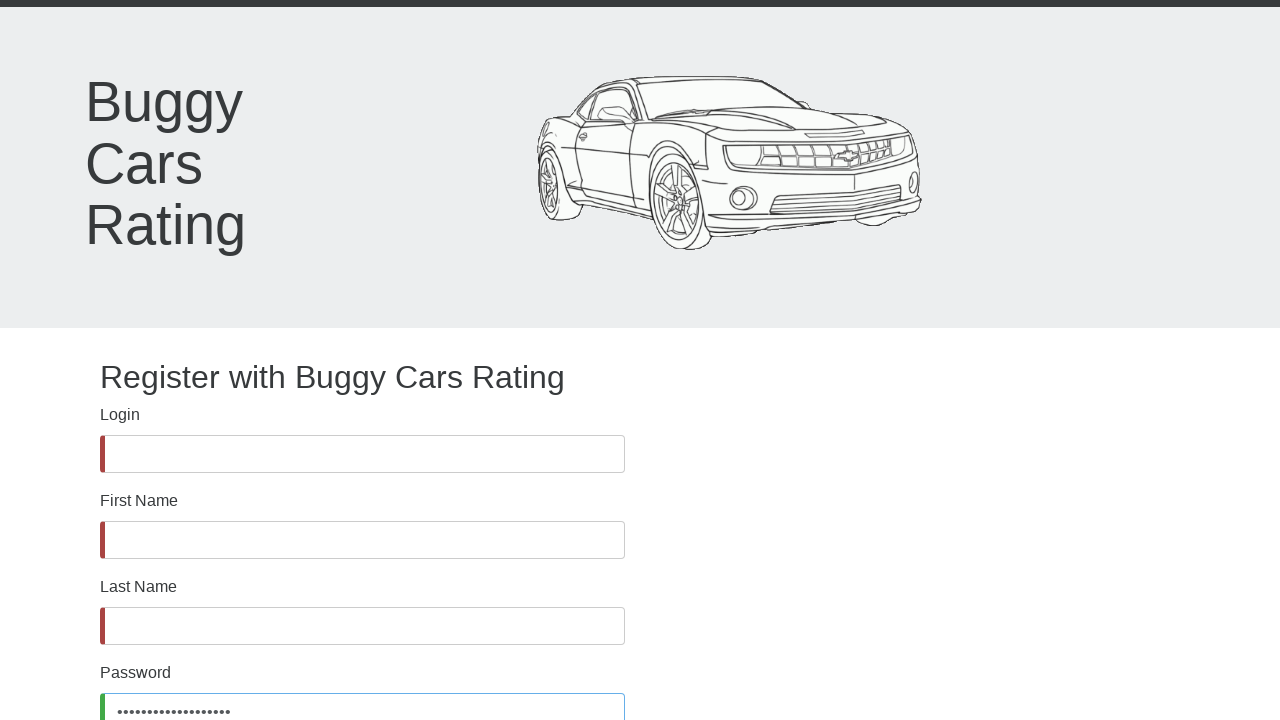

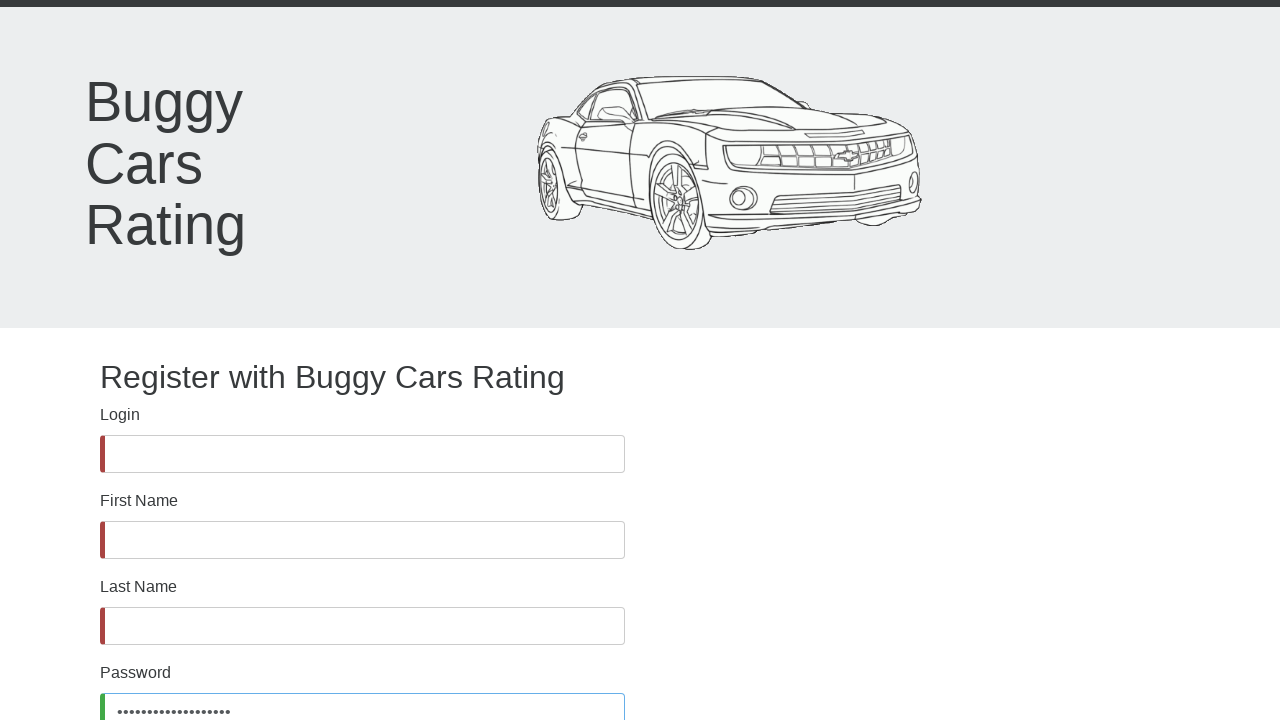